Tests a math form by reading a value from the page, calculating a mathematical result (log of absolute value of 12*sin(x)), filling the answer field, checking two checkboxes for robot verification, and submitting the form.

Starting URL: http://suninjuly.github.io/math.html

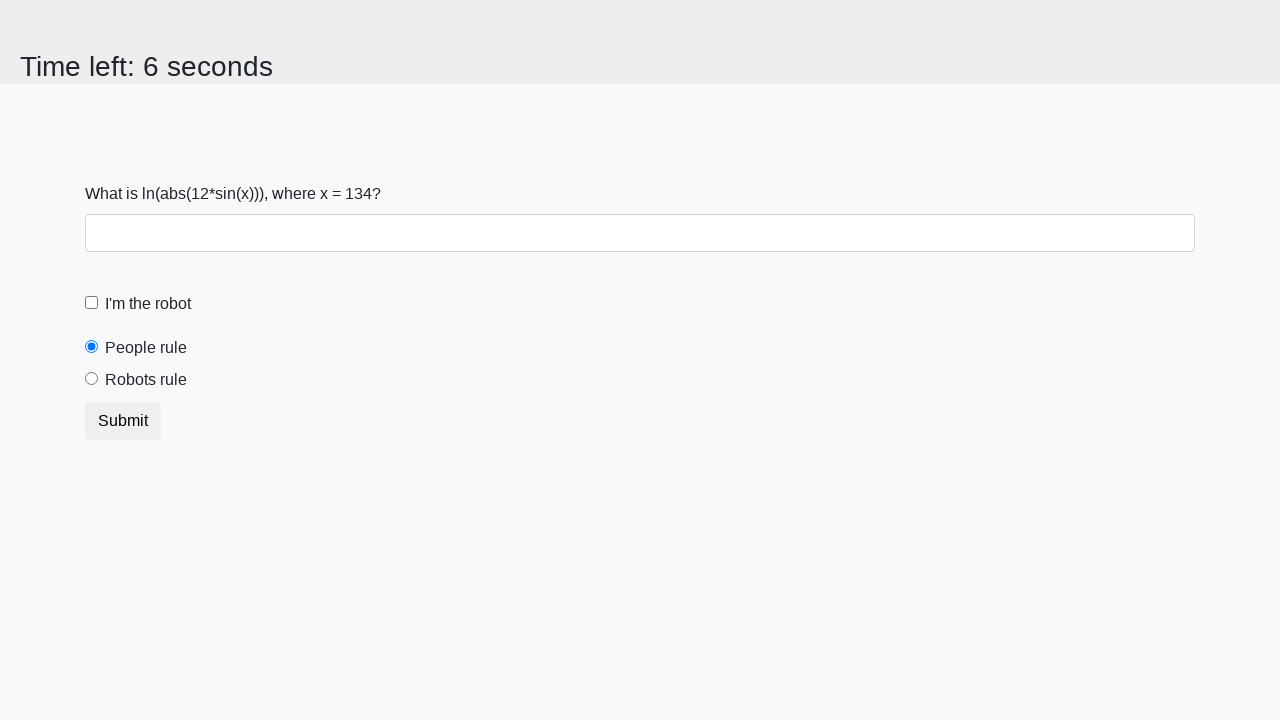

Retrieved x value from span#input_value
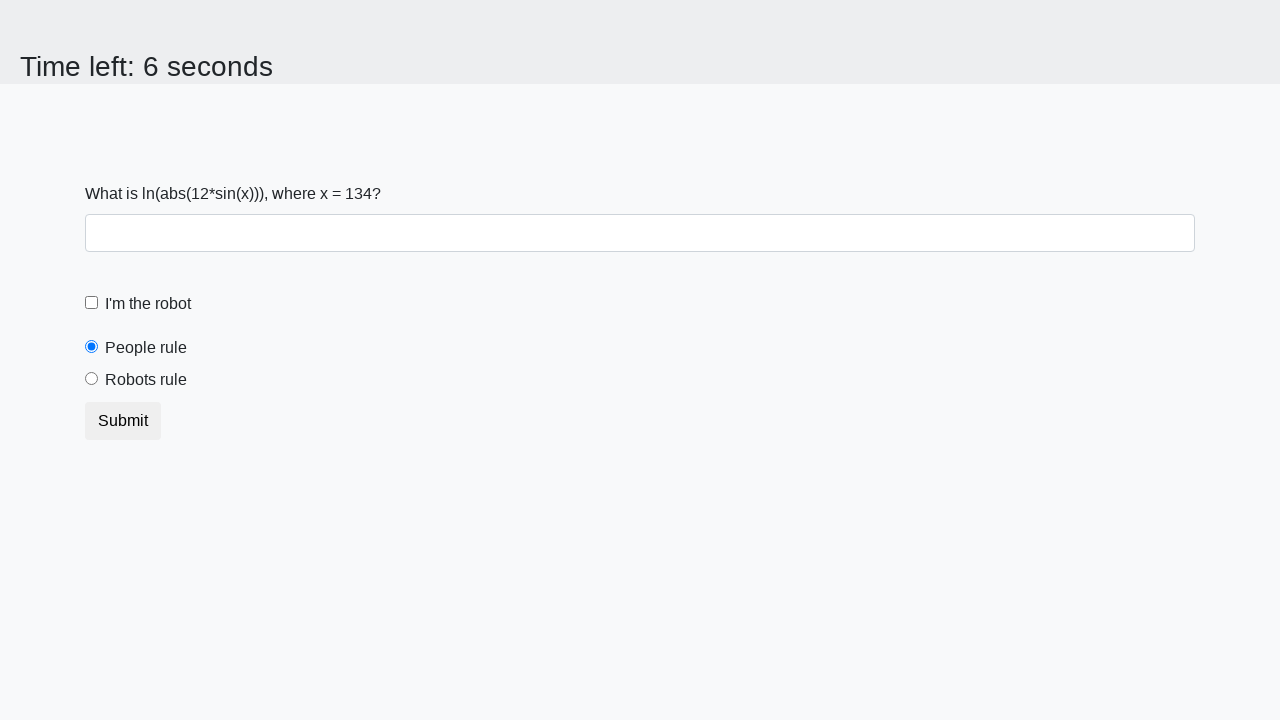

Calculated answer using formula log(|12*sin(x)|): 2.3637834605416814
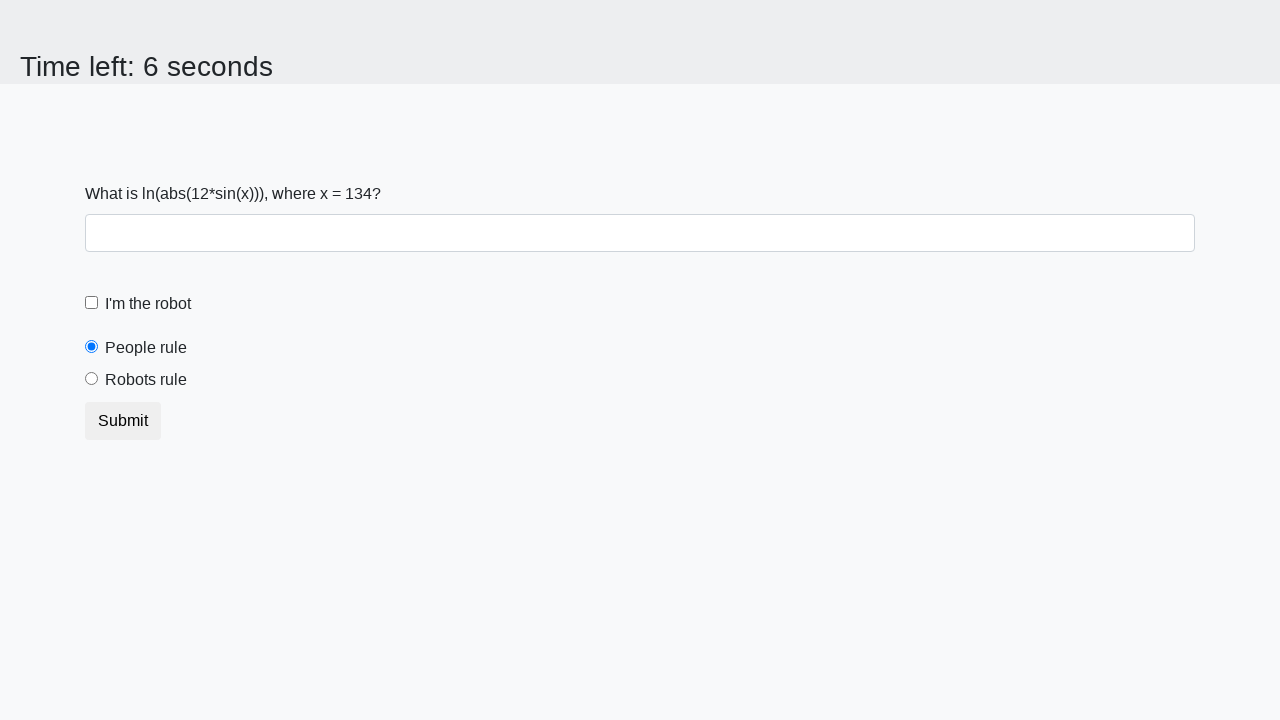

Filled answer field with calculated result on input#answer
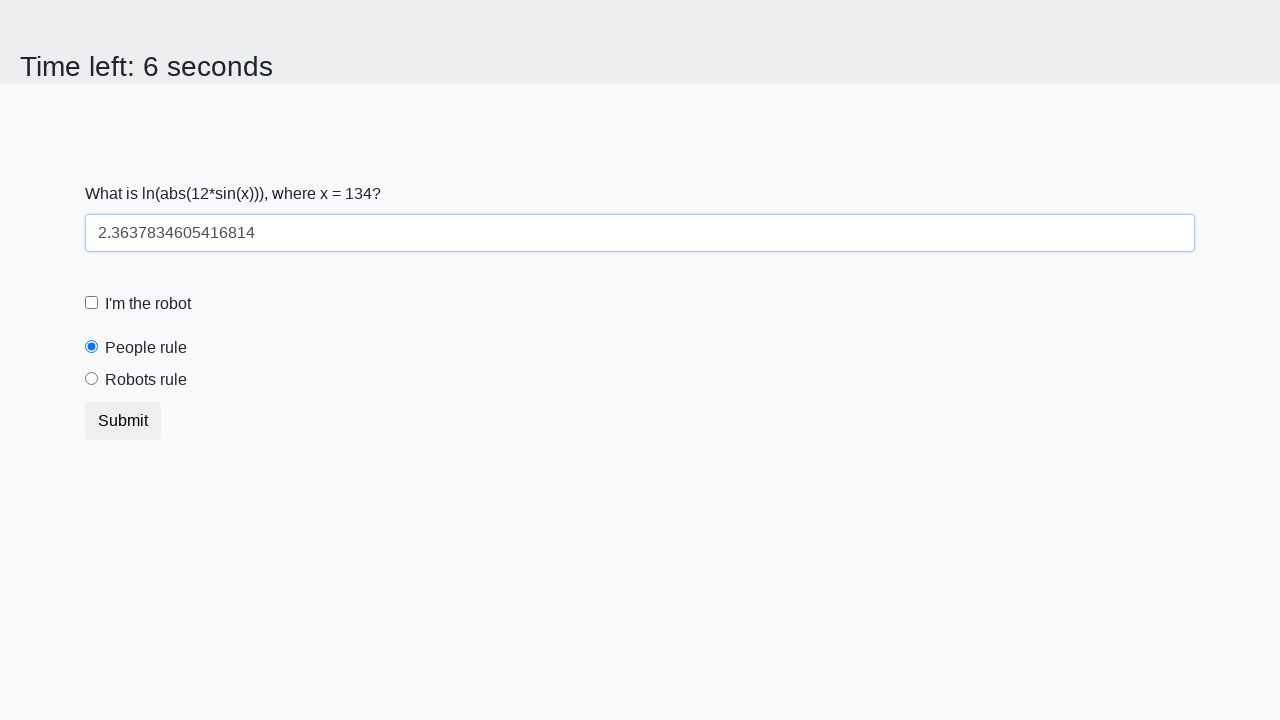

Checked robot verification checkbox at (92, 303) on input#robotCheckbox
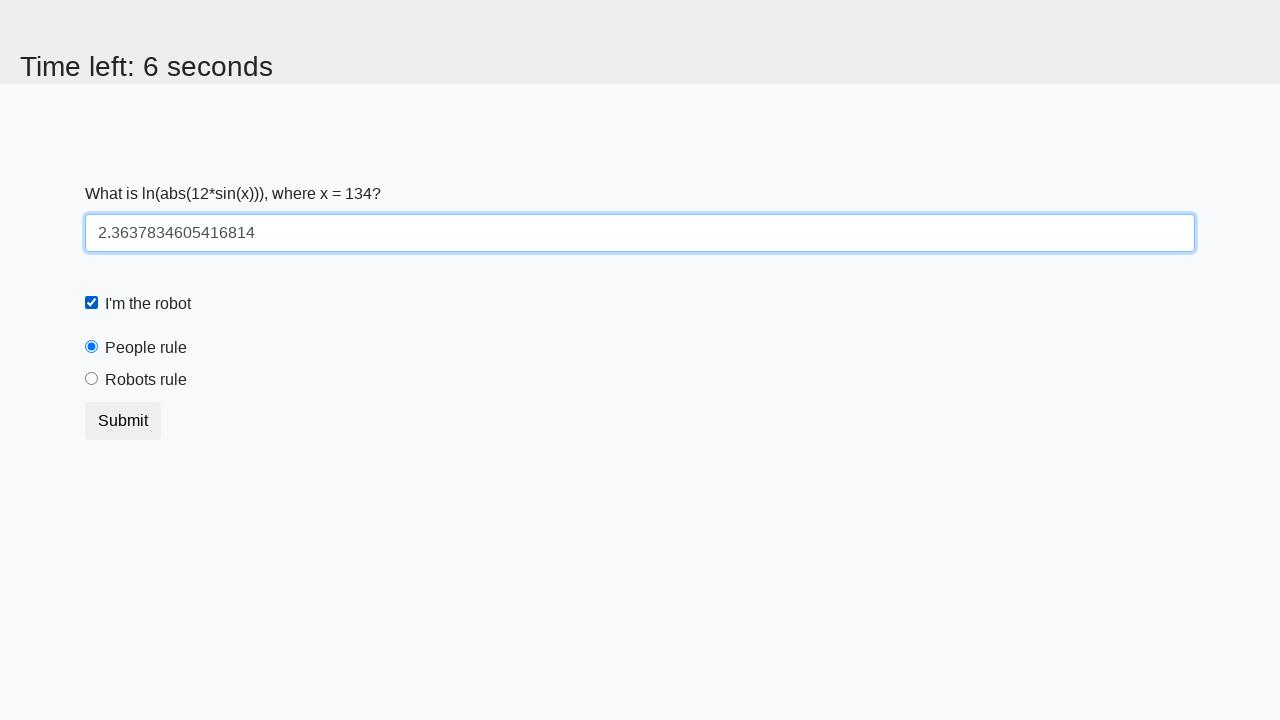

Checked robots rule checkbox at (92, 379) on input#robotsRule
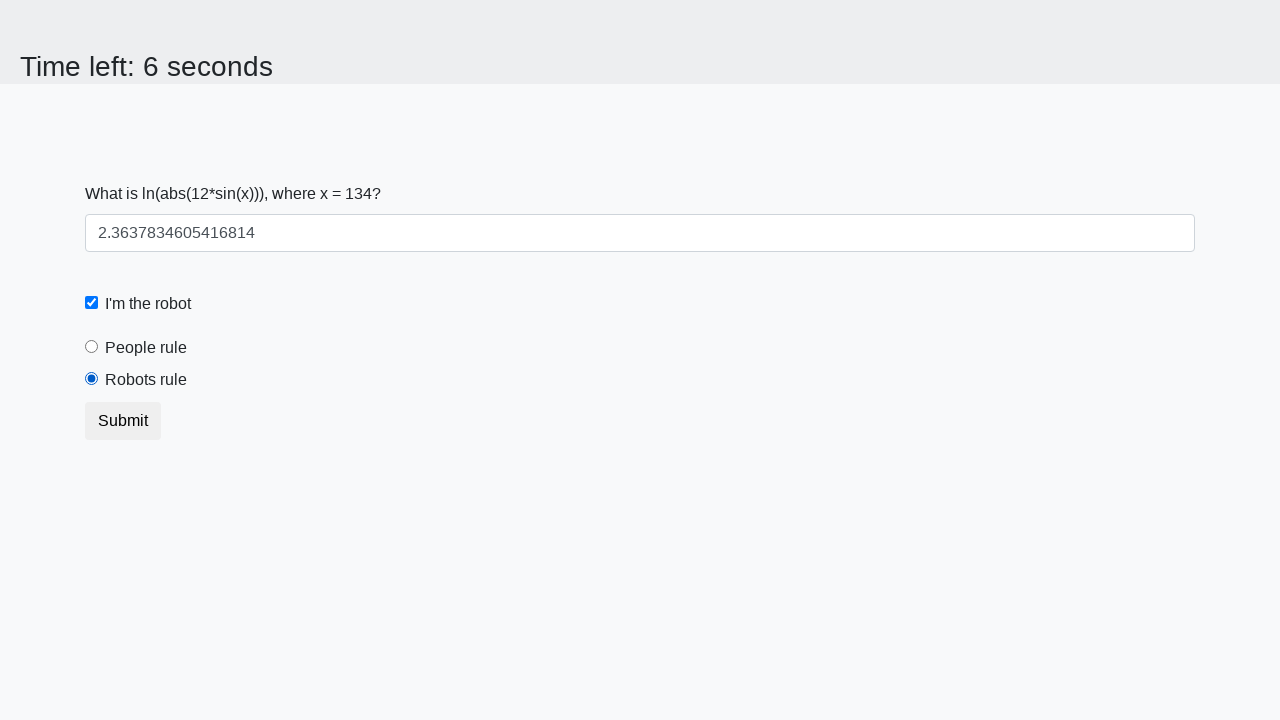

Clicked submit button to submit the form at (123, 421) on button.btn.btn-default
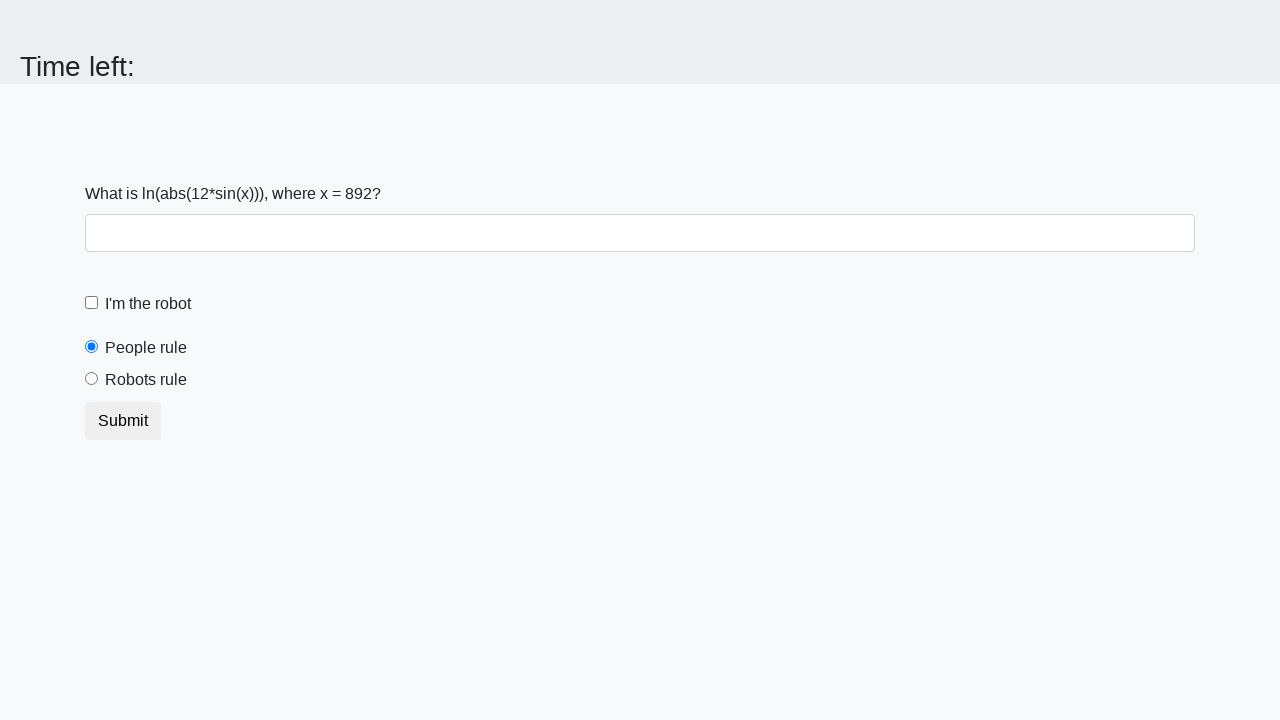

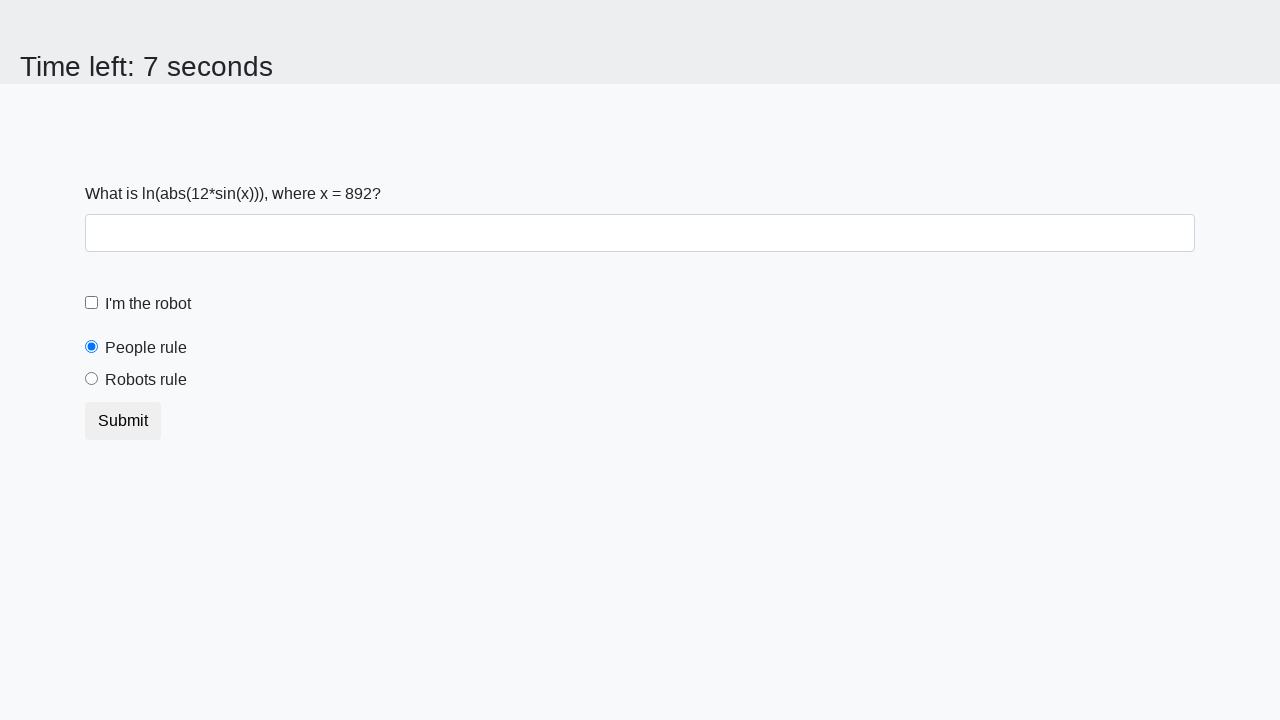